Tests JavaScript alert functionality by clicking the first button and accepting the alert dialog

Starting URL: https://the-internet.herokuapp.com/javascript_alerts

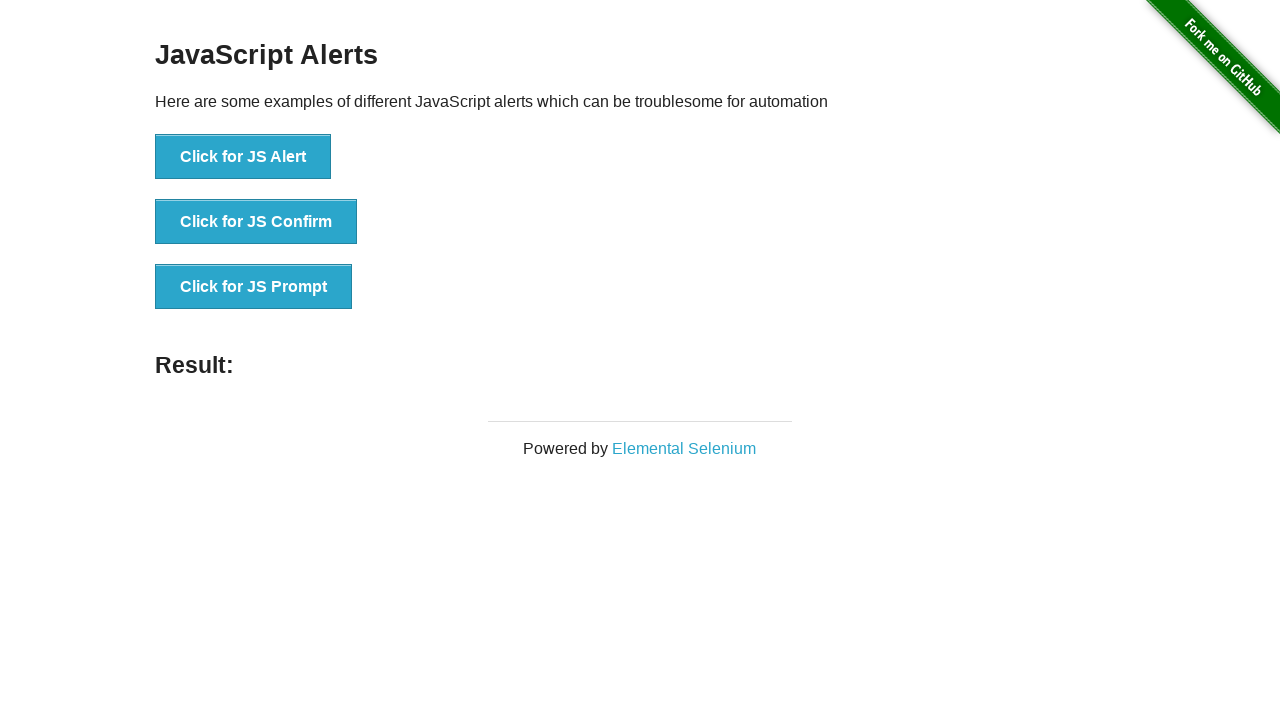

Clicked the 'Click for JS Alert' button to trigger JavaScript alert at (243, 157) on text='Click for JS Alert'
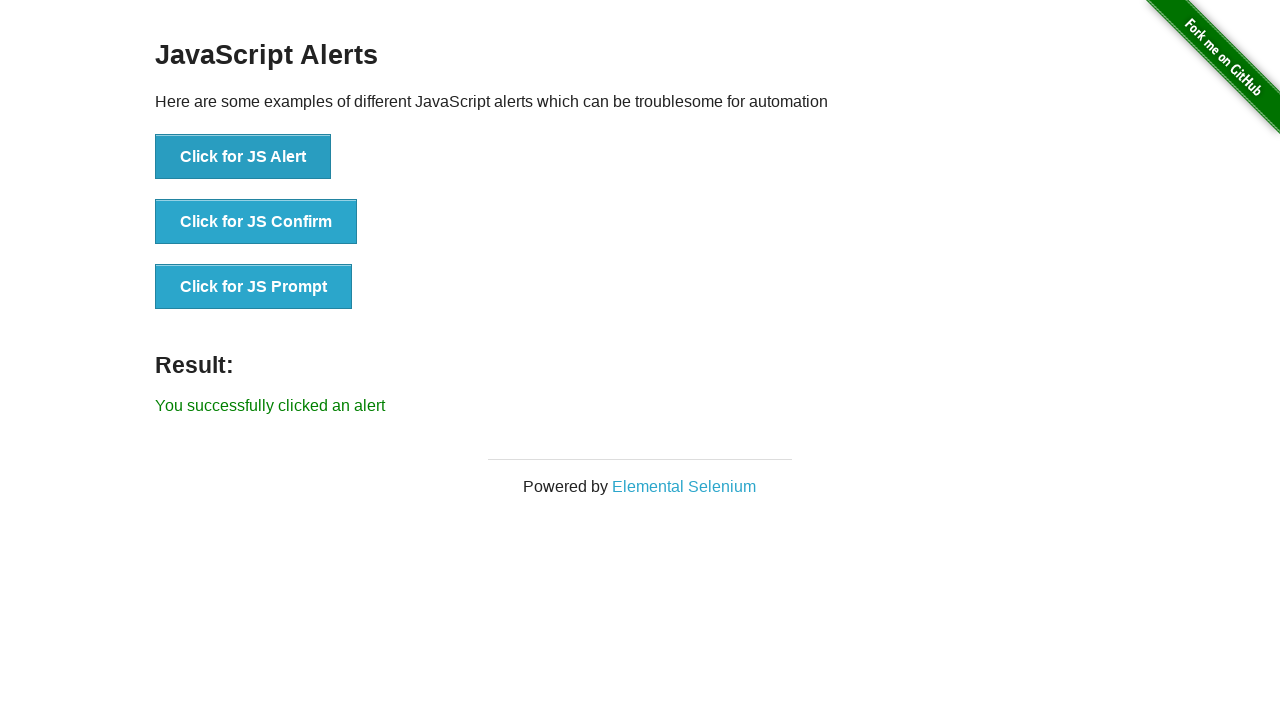

Set up dialog handler to accept alert
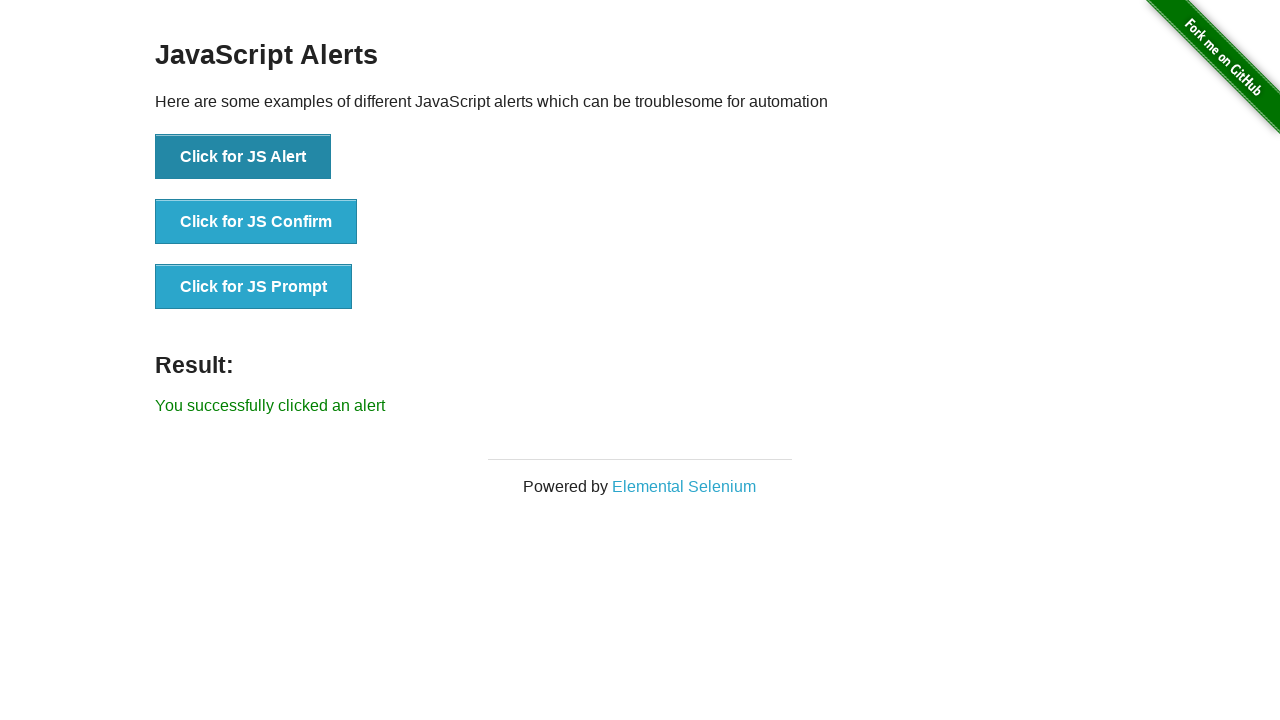

Located the result message element
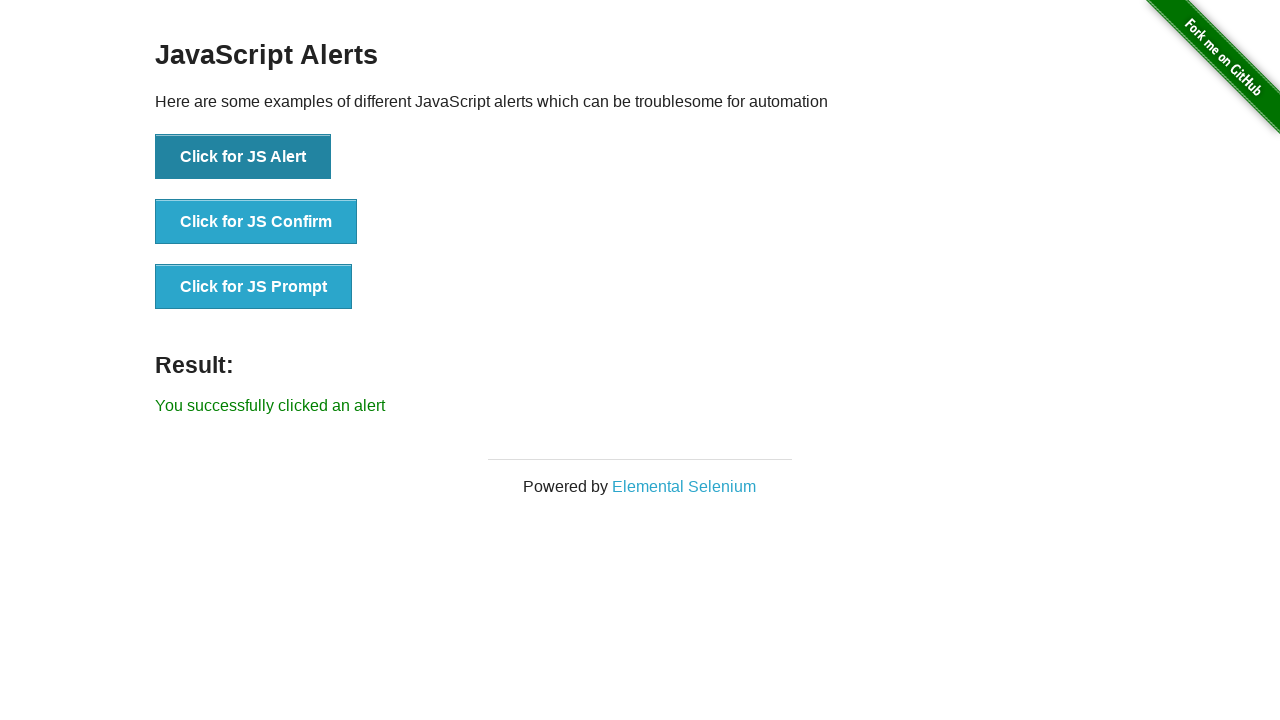

Waited for result element to be visible after accepting alert
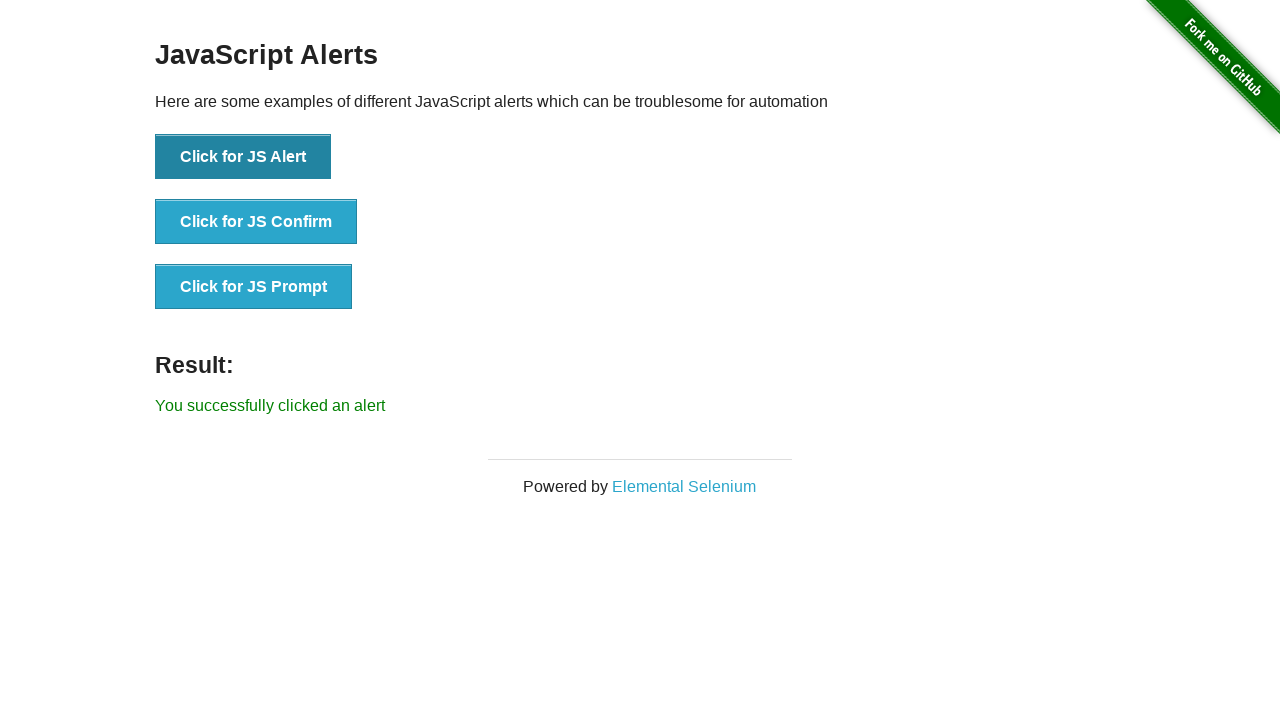

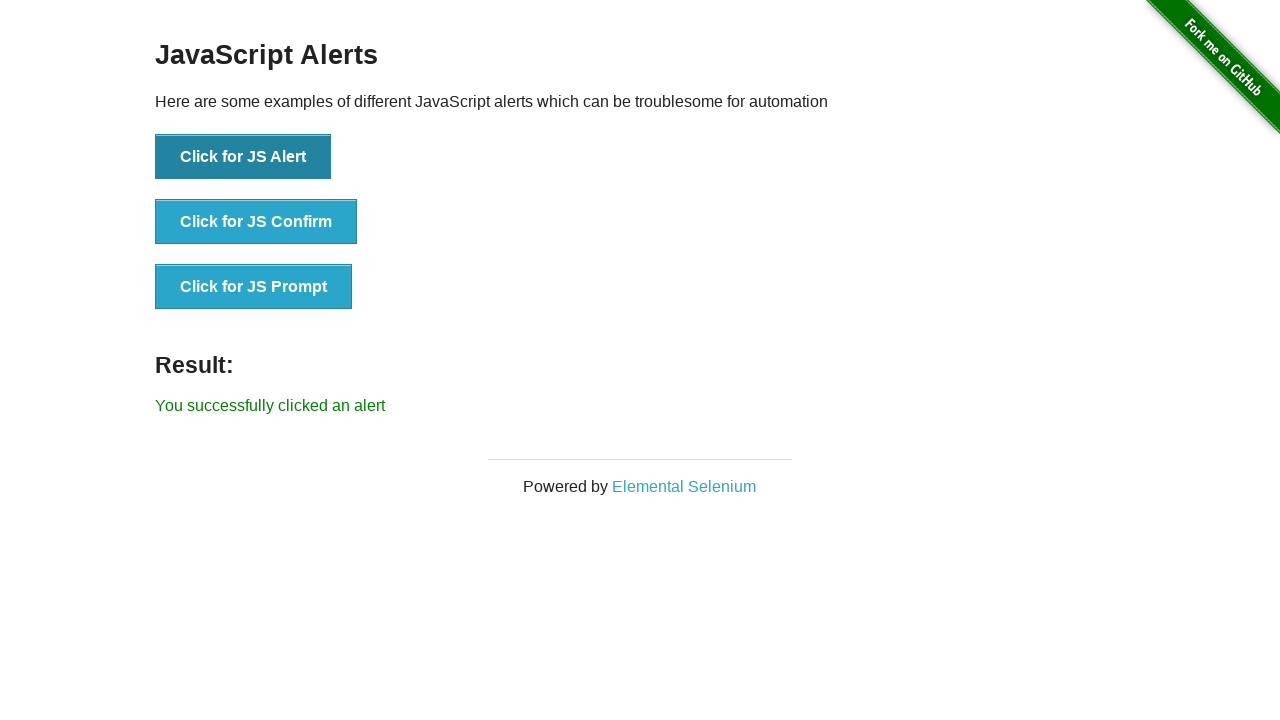